Tests a math challenge form by reading a value from the page, calculating a mathematical formula (log of absolute value of 12*sin(x)), entering the result, selecting checkboxes, and submitting the form.

Starting URL: https://suninjuly.github.io/math.html

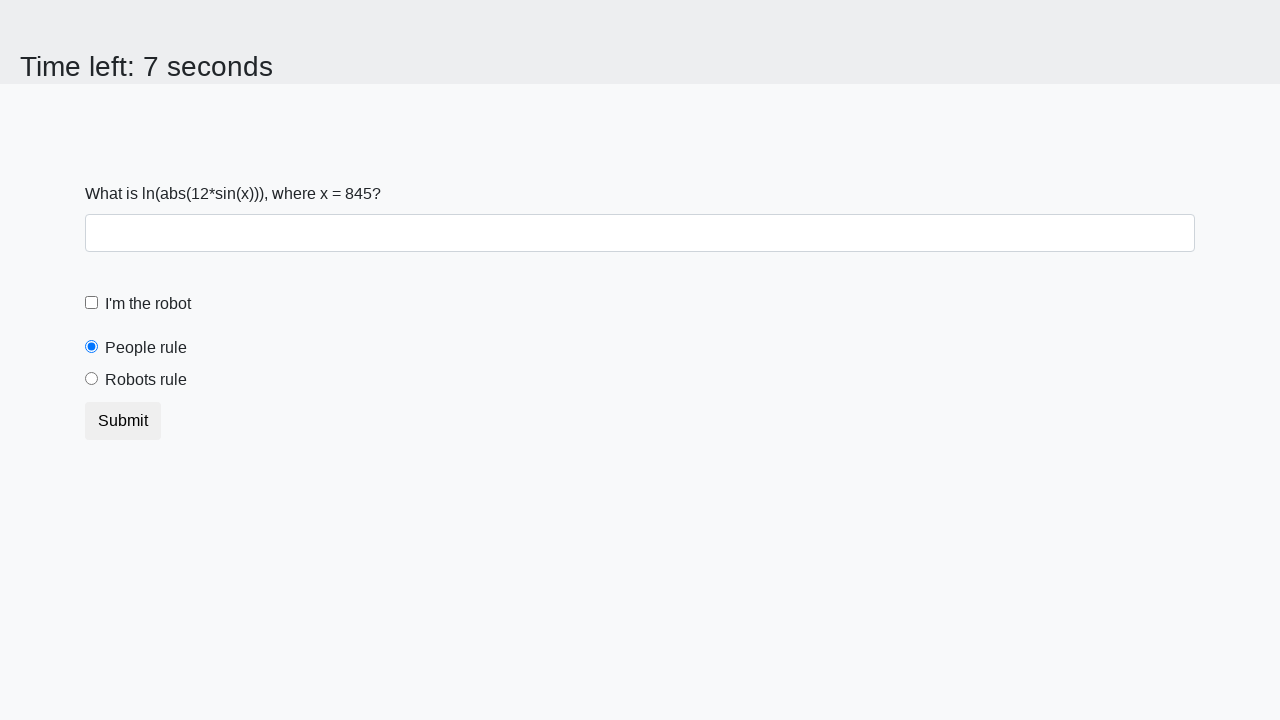

Located the x value element on the page
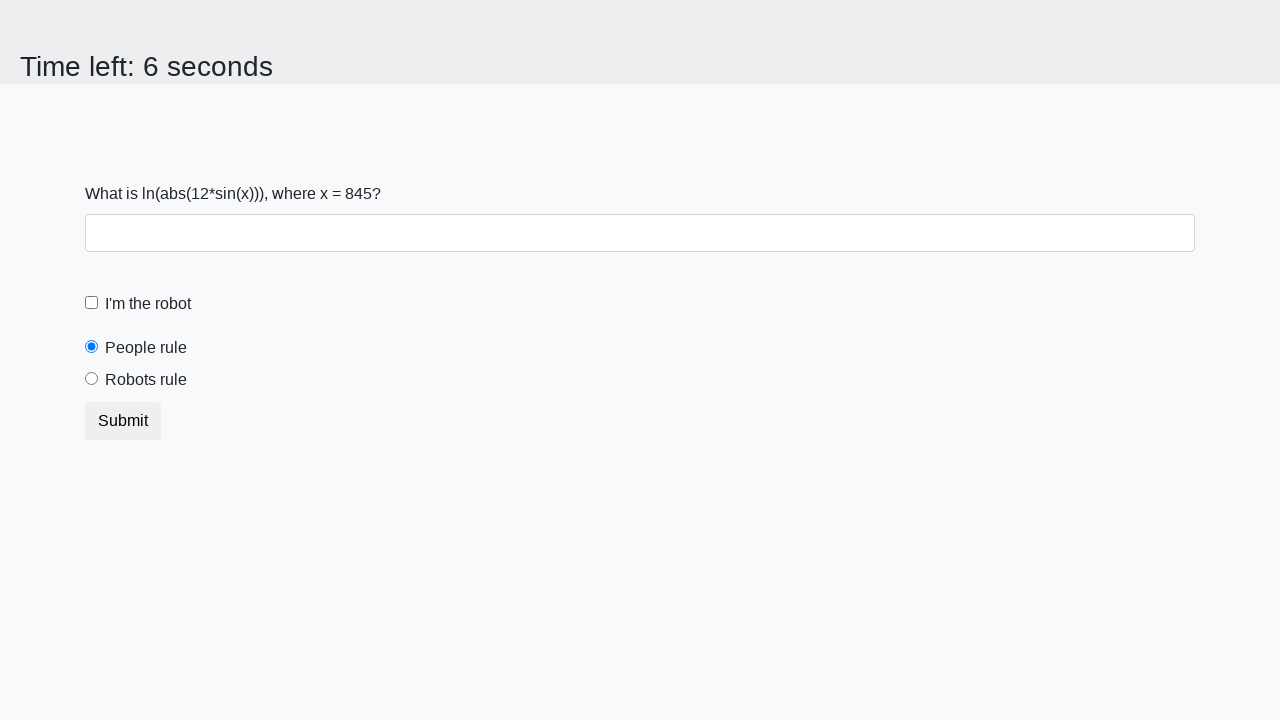

Retrieved x value from page: 845
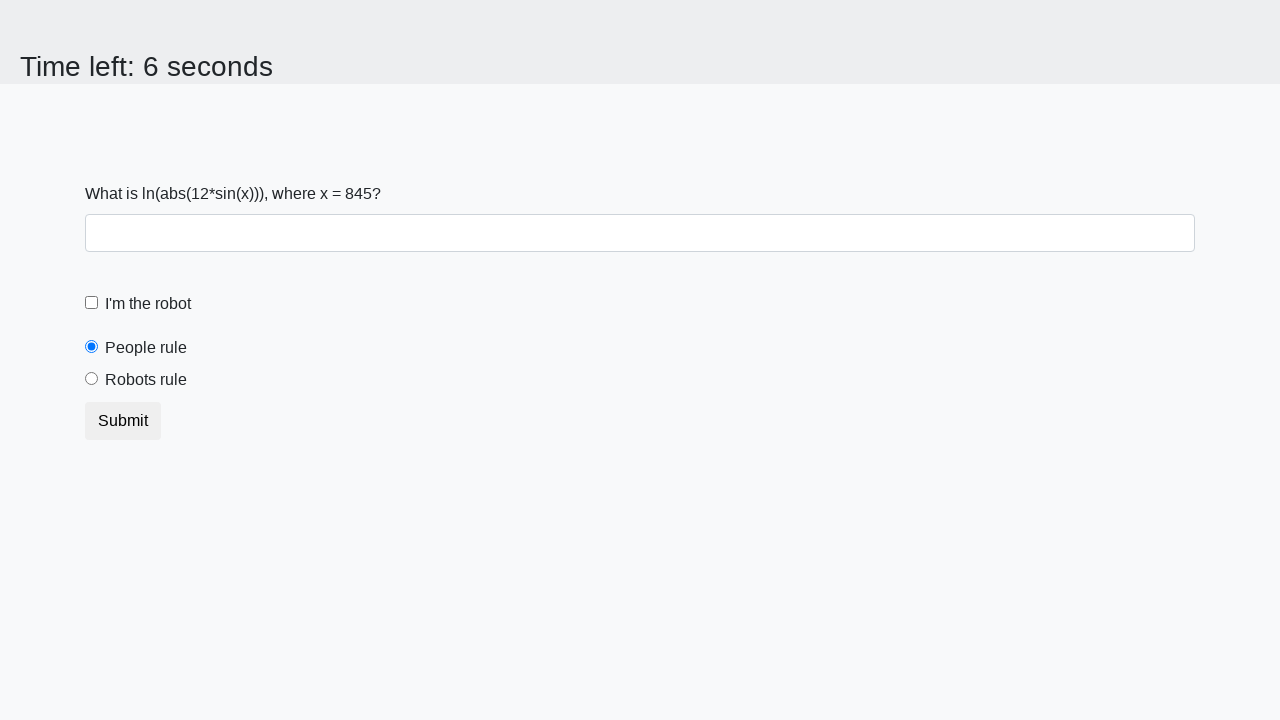

Calculated formula result: log(abs(12*sin(845))) = 0.05798924369403159
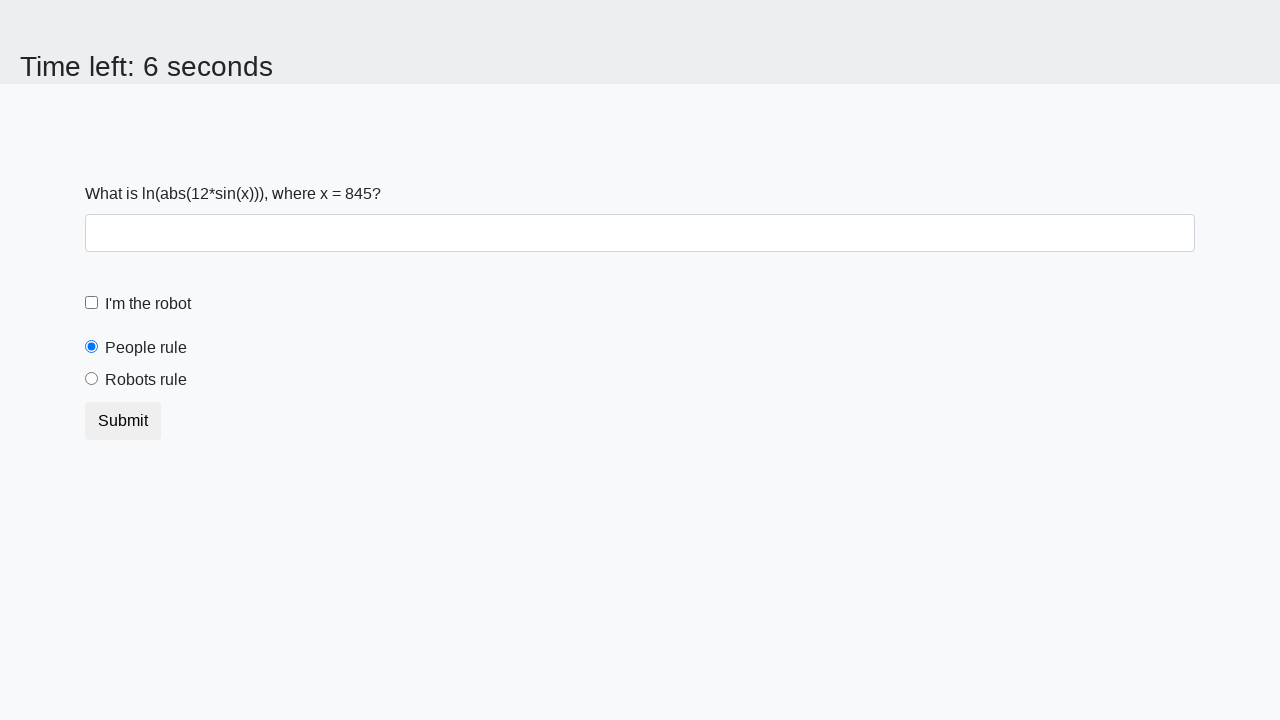

Filled answer field with calculated value: 0.05798924369403159 on #answer
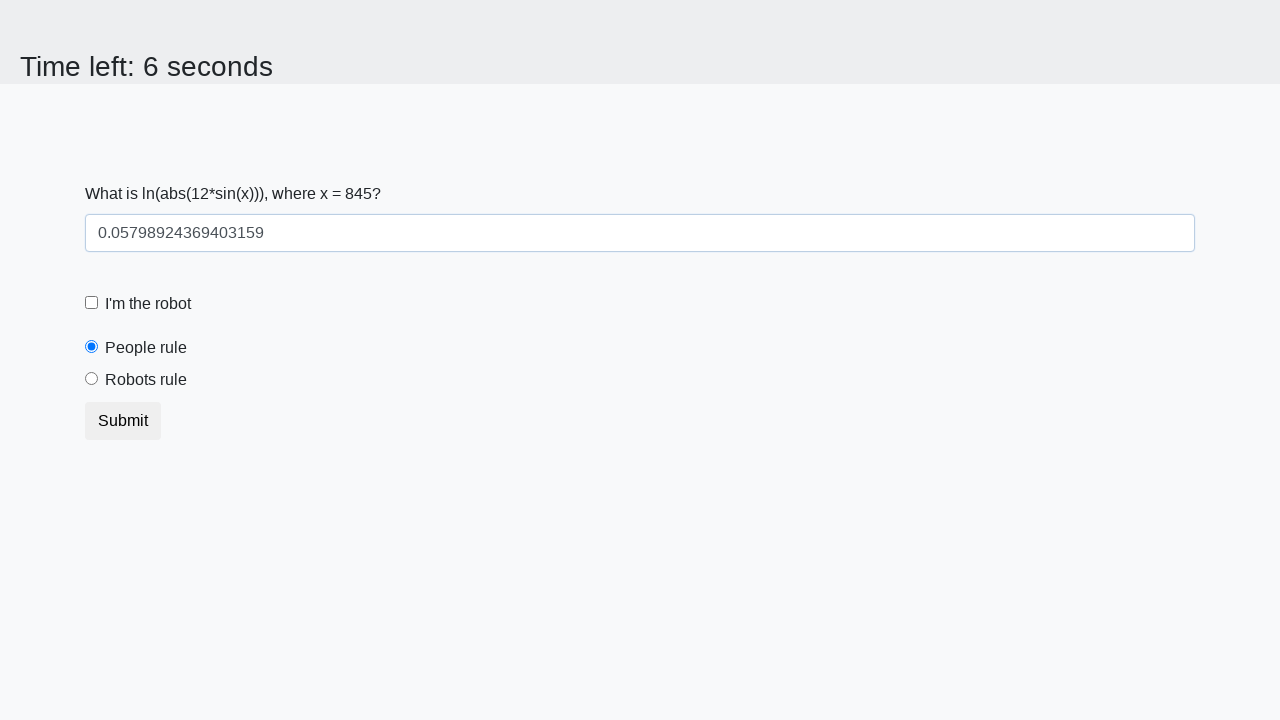

Clicked the first checkbox at (148, 304) on .form-check-label
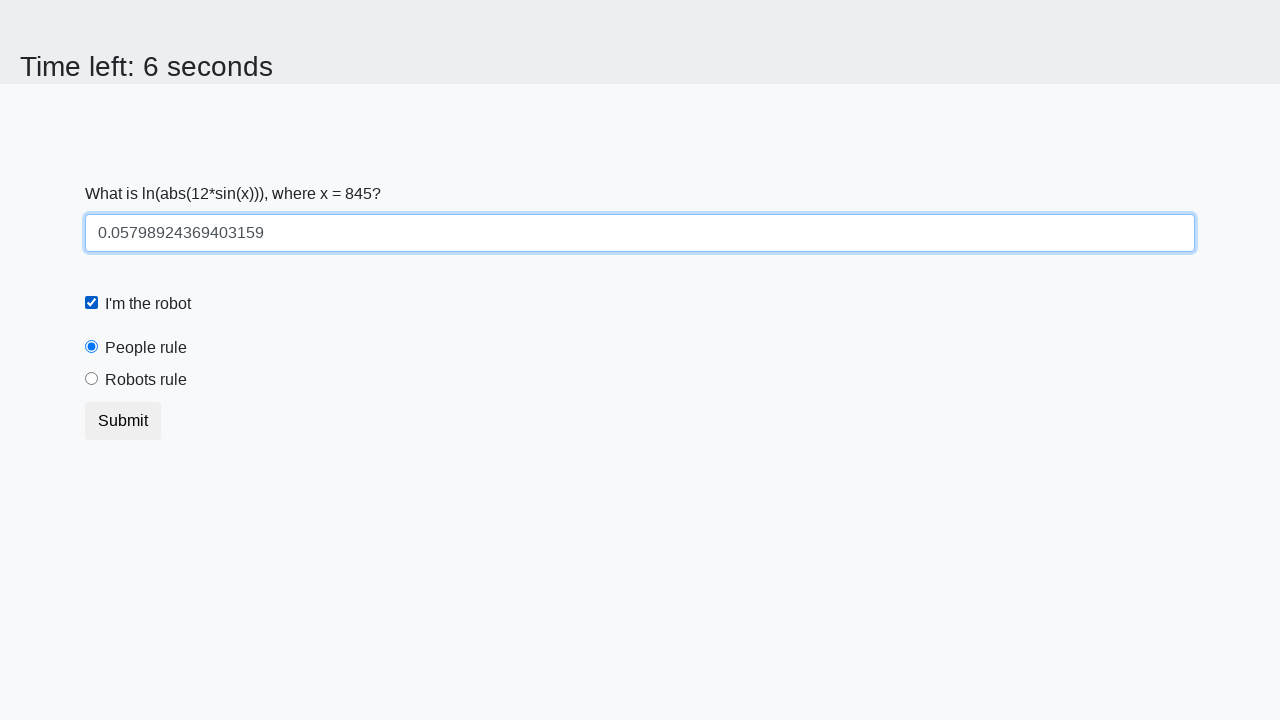

Clicked the robots rule checkbox at (92, 379) on #robotsRule
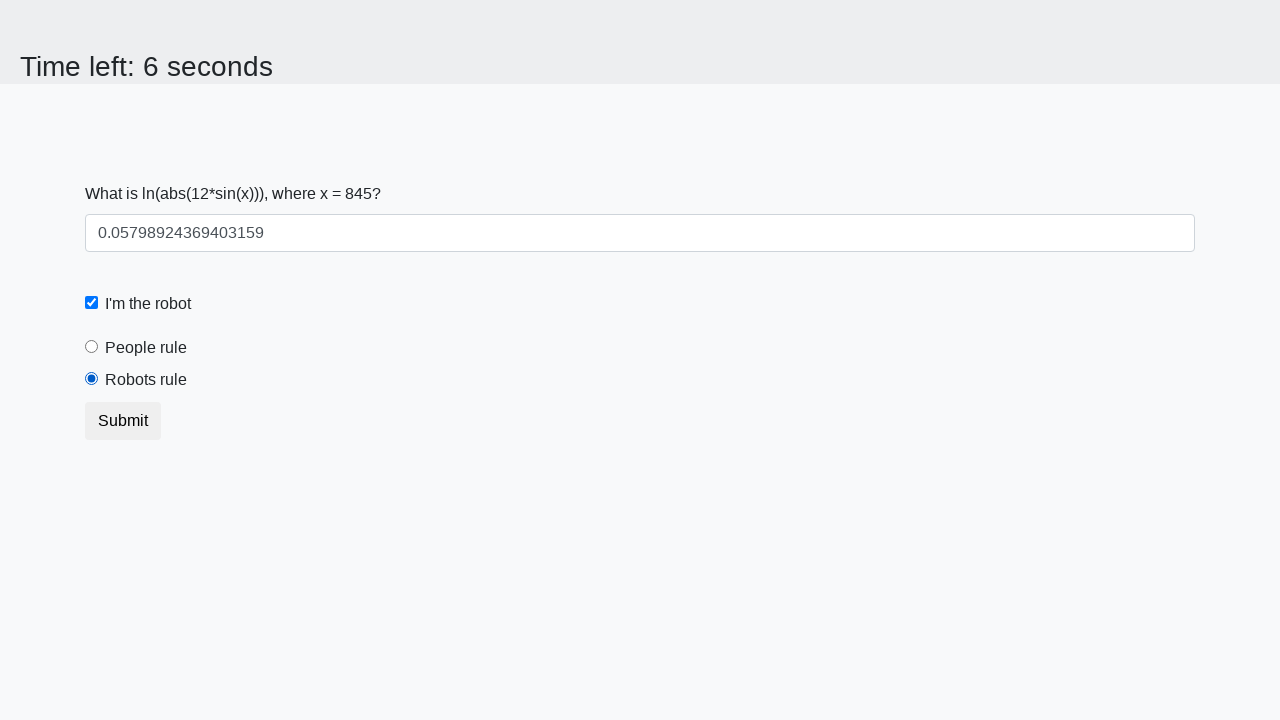

Clicked the Submit button to submit the form at (123, 421) on xpath=//button[text()='Submit']
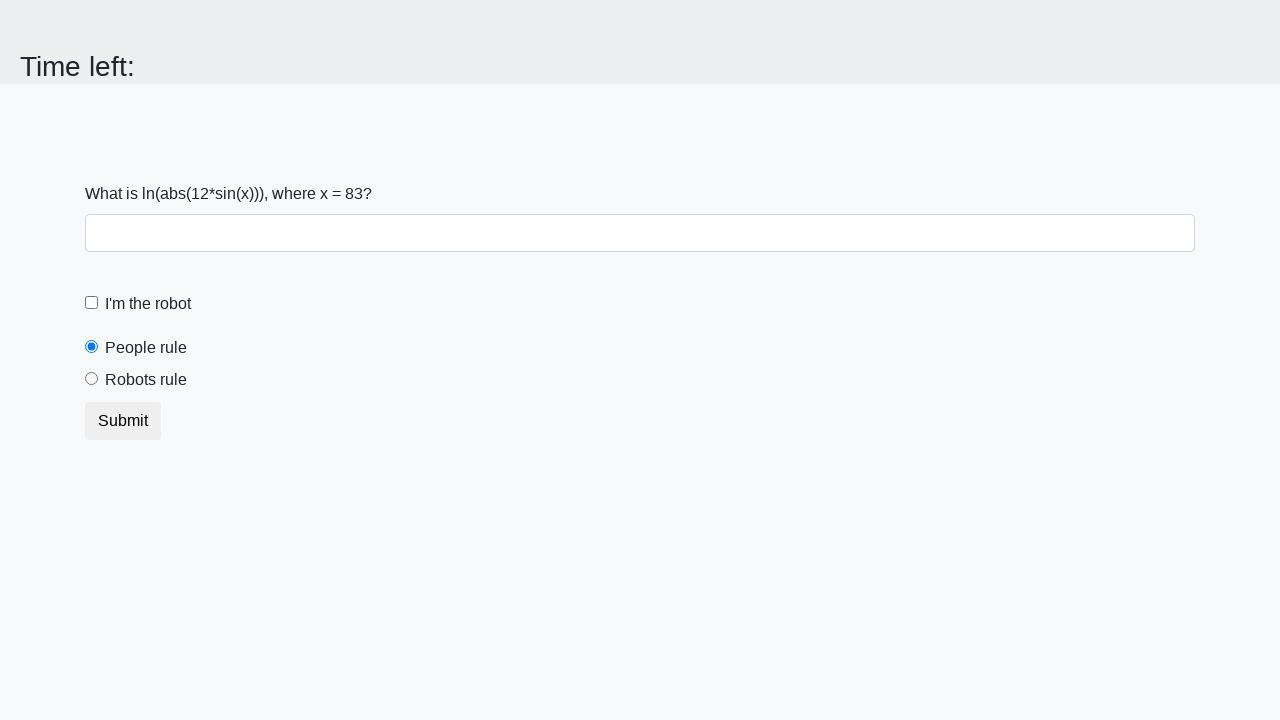

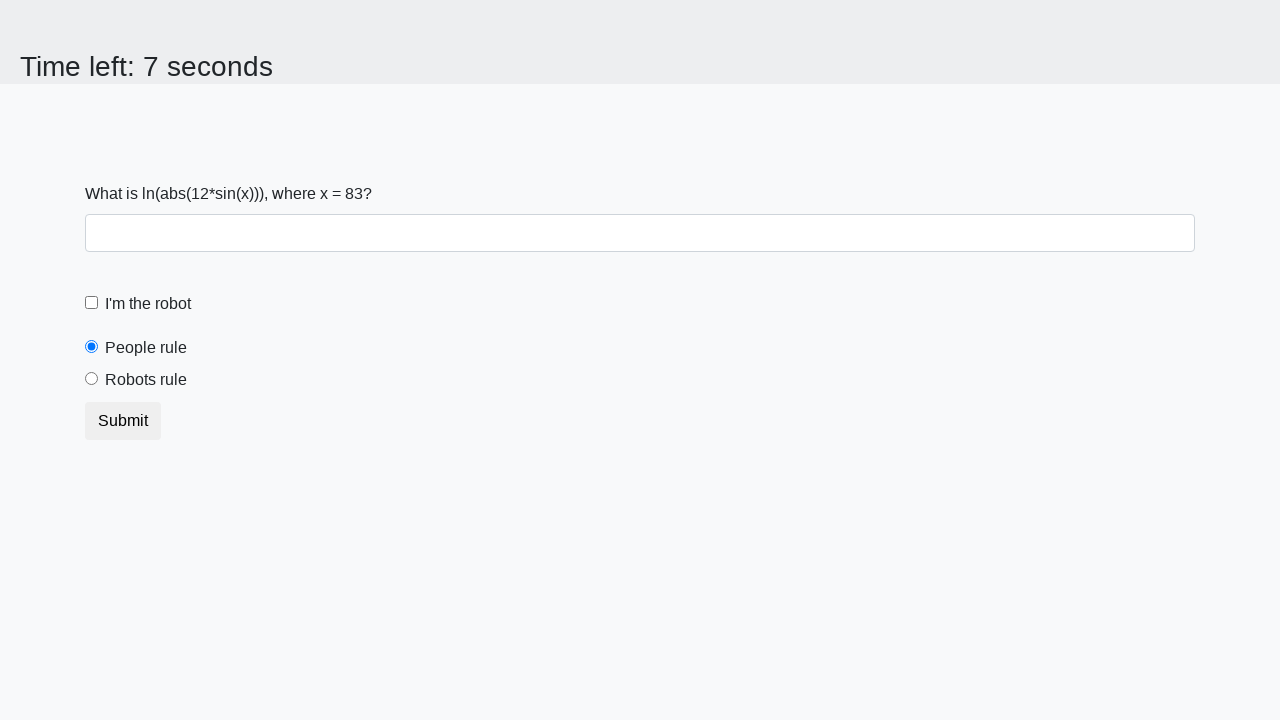